Tests drag-and-drop mouse action by dragging element A onto element B

Starting URL: https://crossbrowsertesting.github.io/drag-and-drop

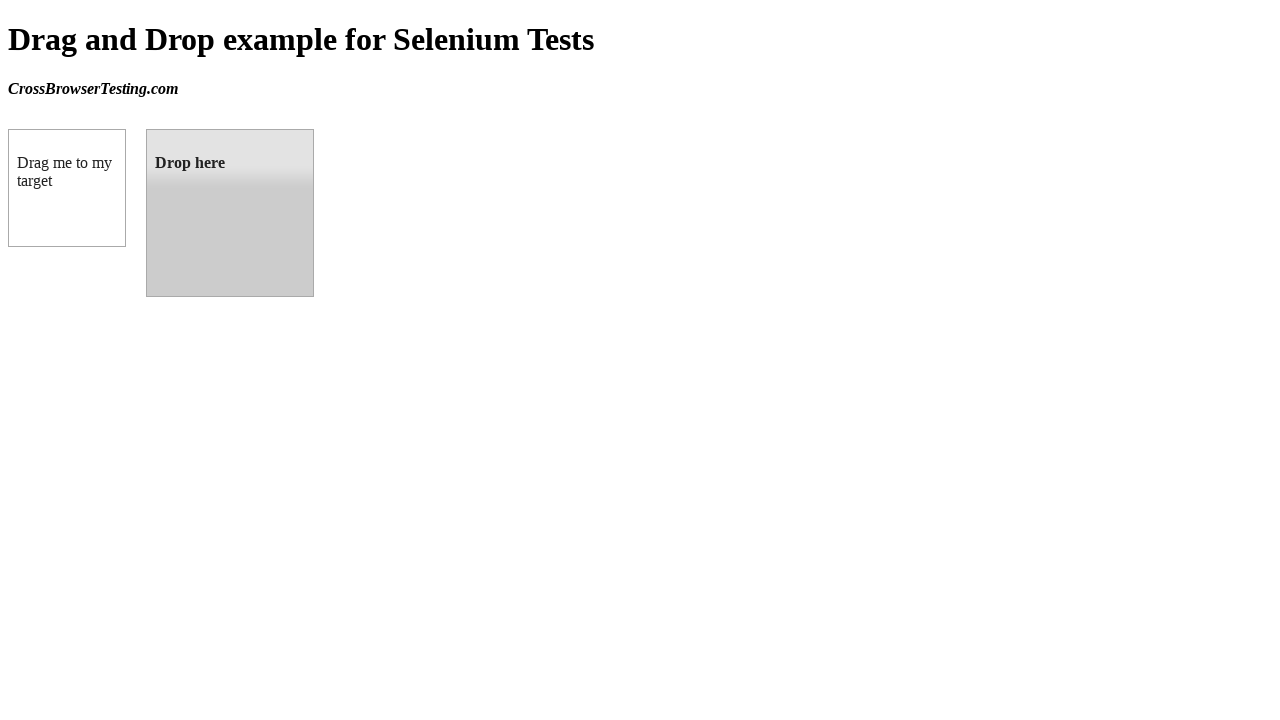

Located source element (box A) with ID 'draggable'
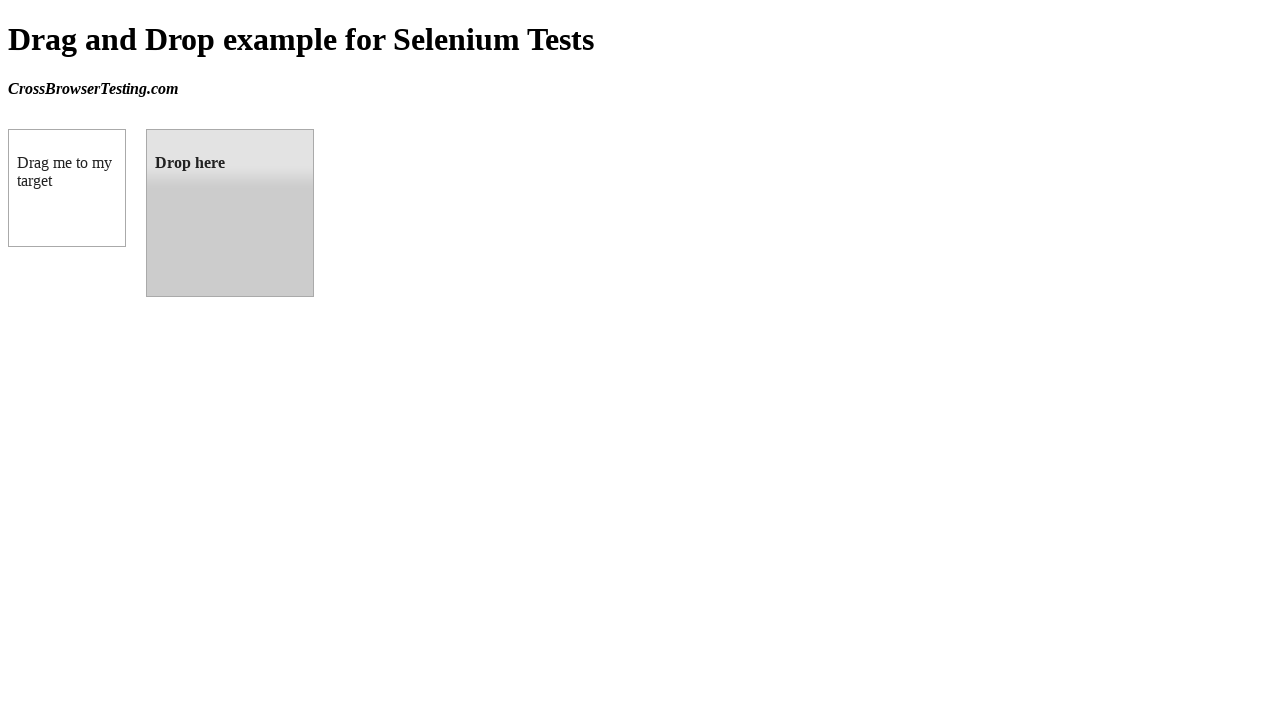

Located target element (box B) with ID 'droppable'
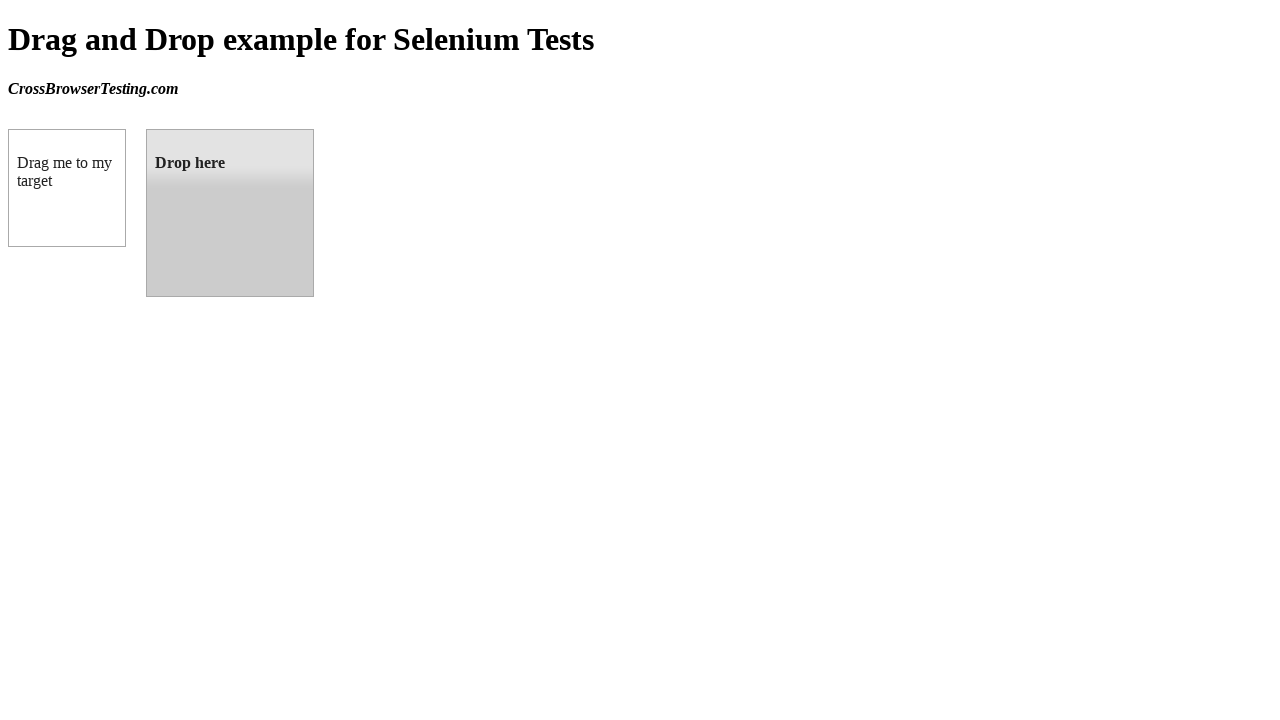

Dragged element A onto element B successfully at (230, 213)
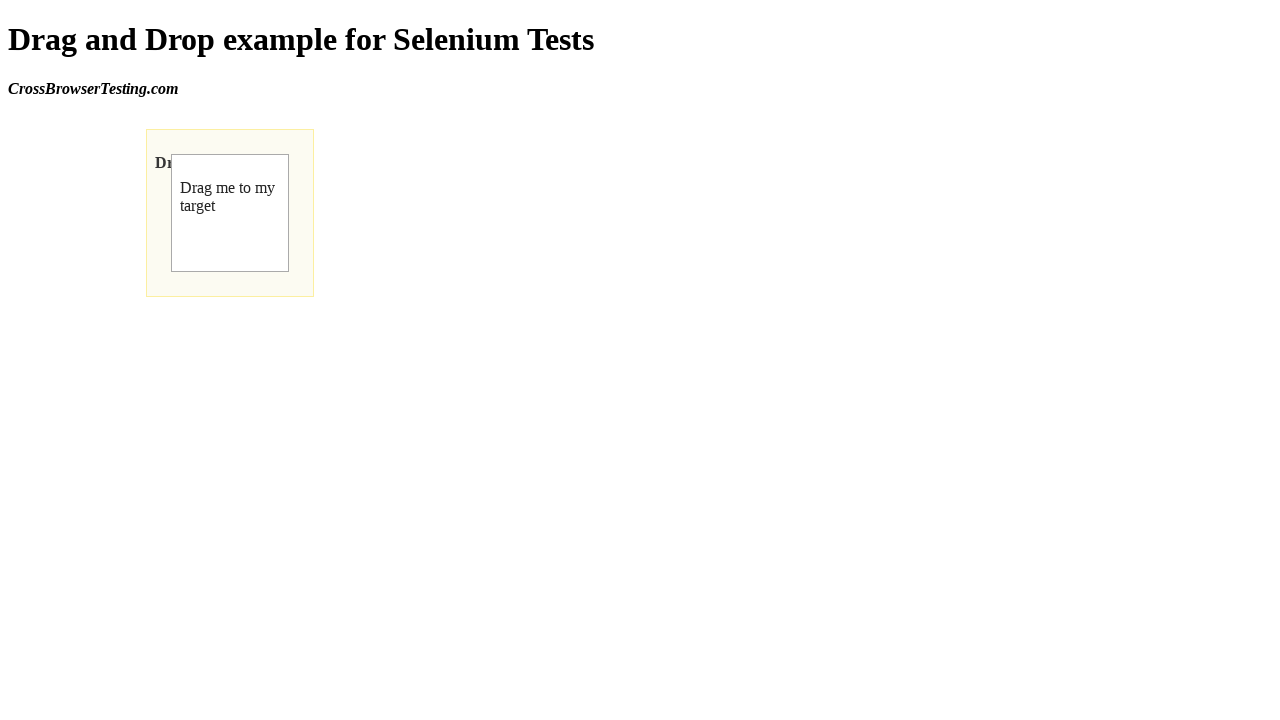

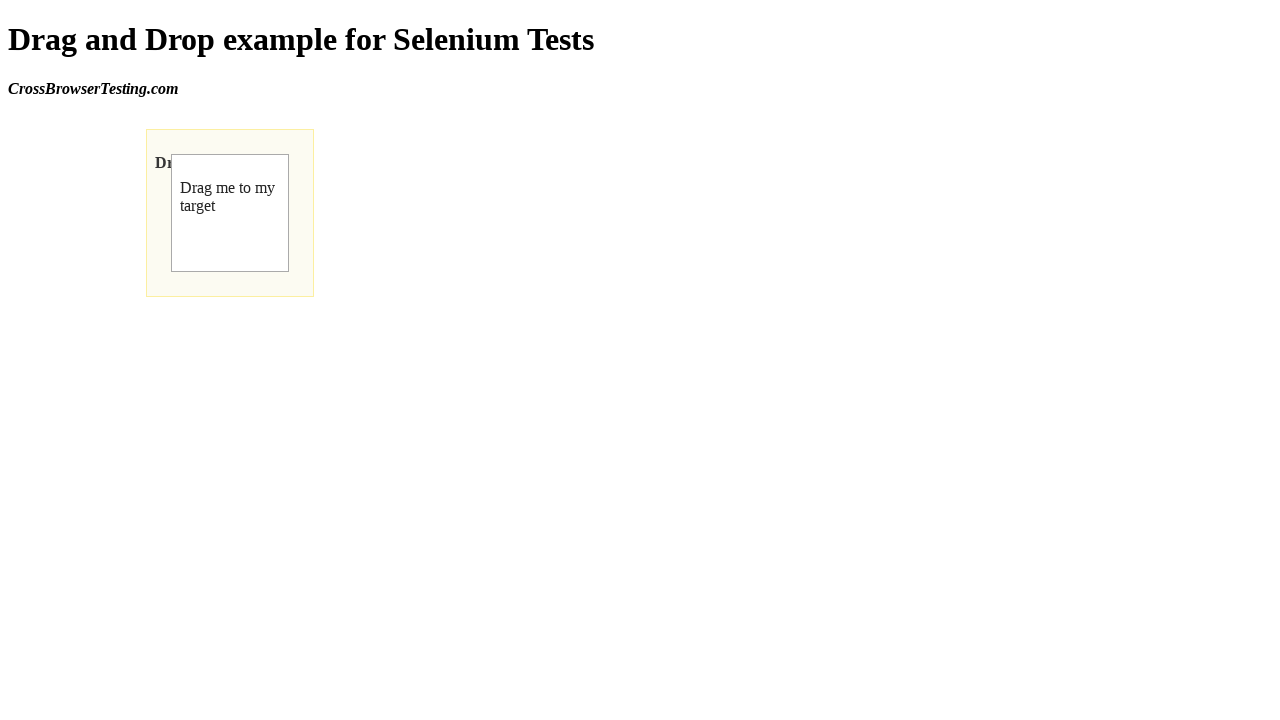